Tests keyboard input events by pressing a key and then performing Ctrl+A and Ctrl+C keyboard shortcuts to select all and copy.

Starting URL: https://v1.training-support.net/selenium/input-events

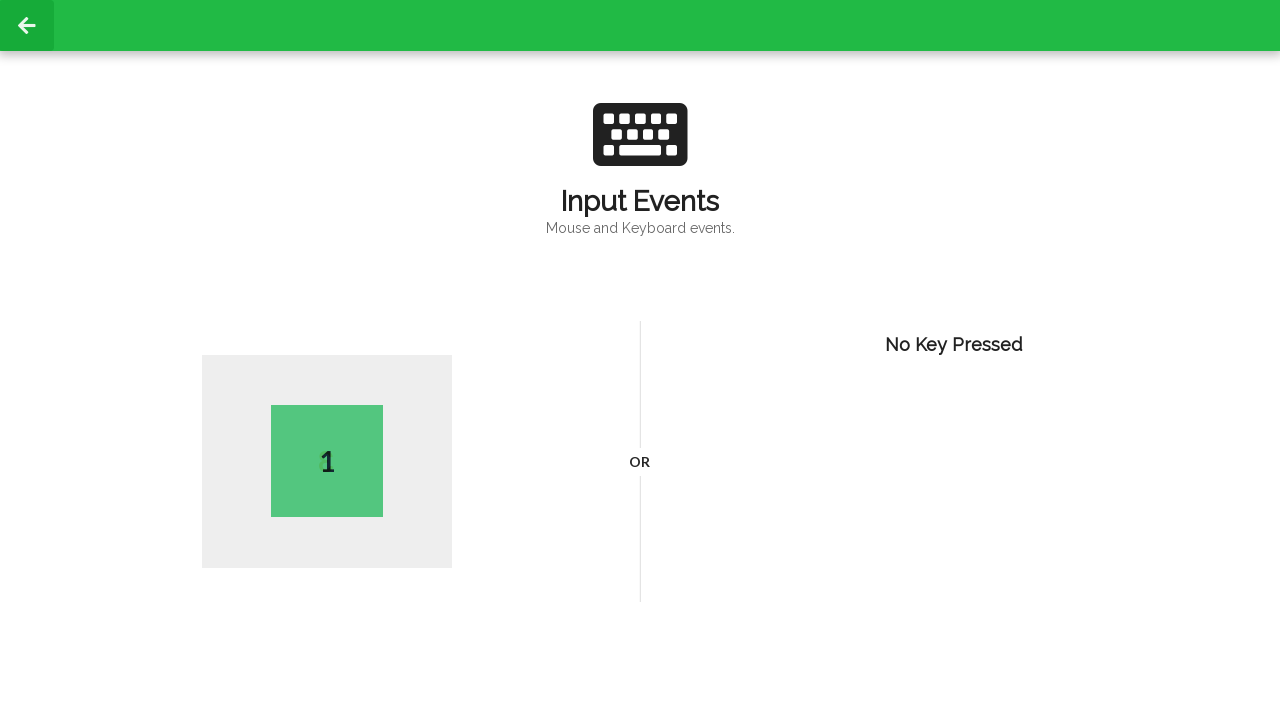

Pressed key 'A' as first name initial
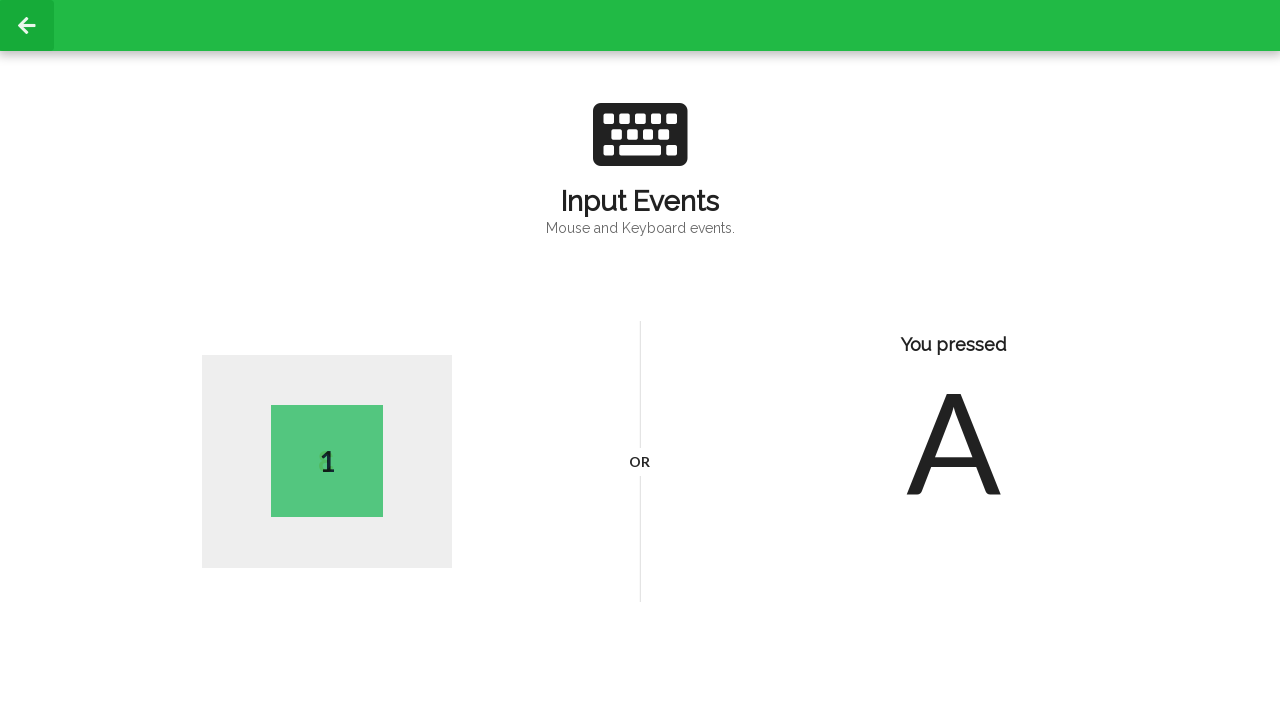

Pressed Ctrl+A to select all text
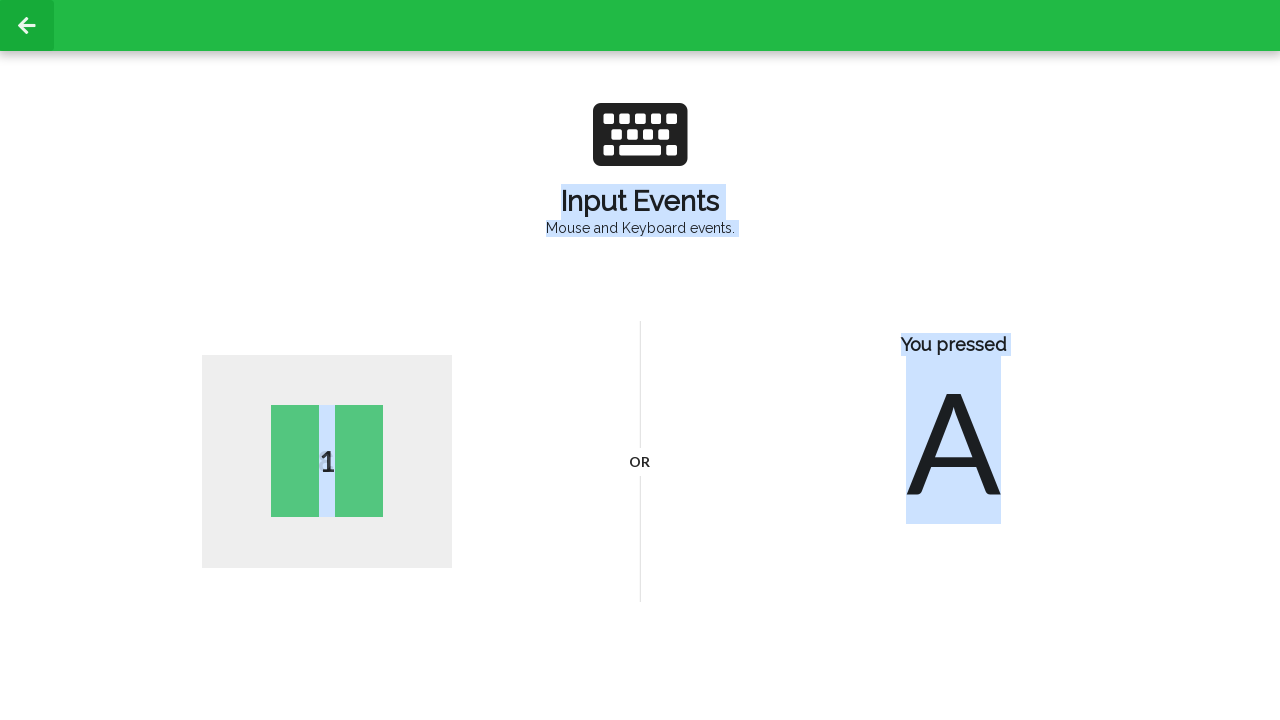

Pressed Ctrl+C to copy selected text
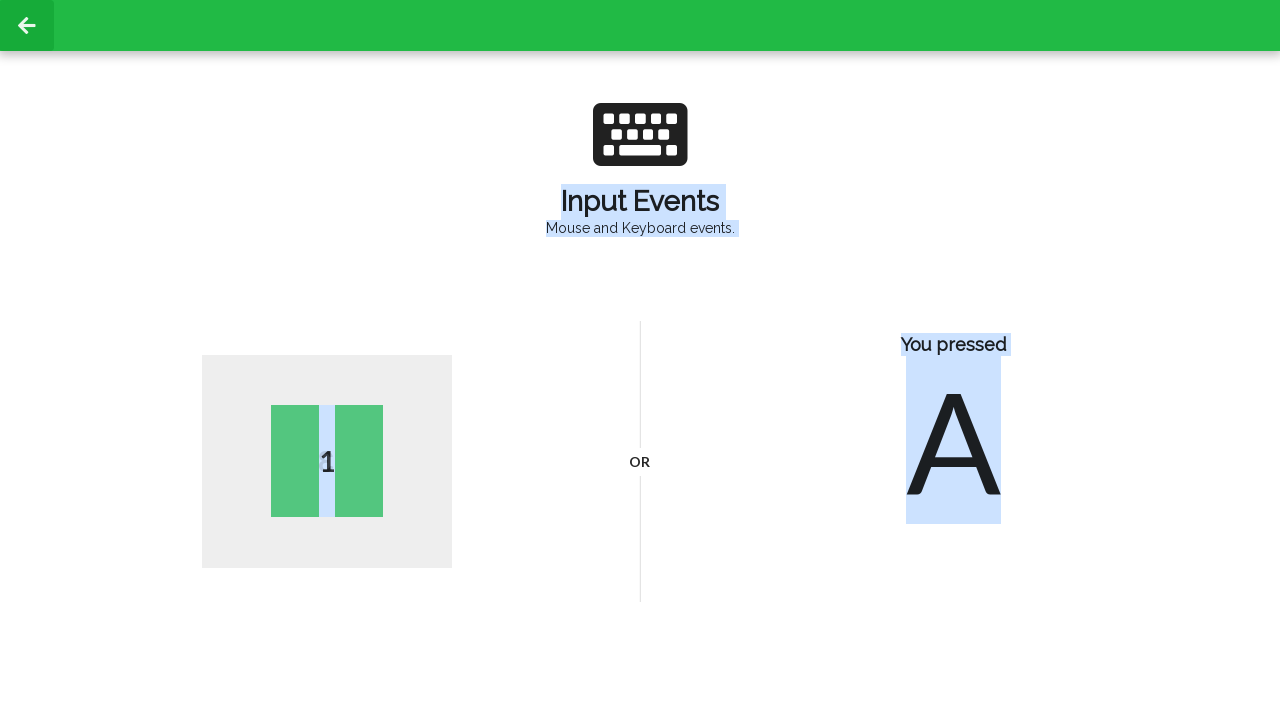

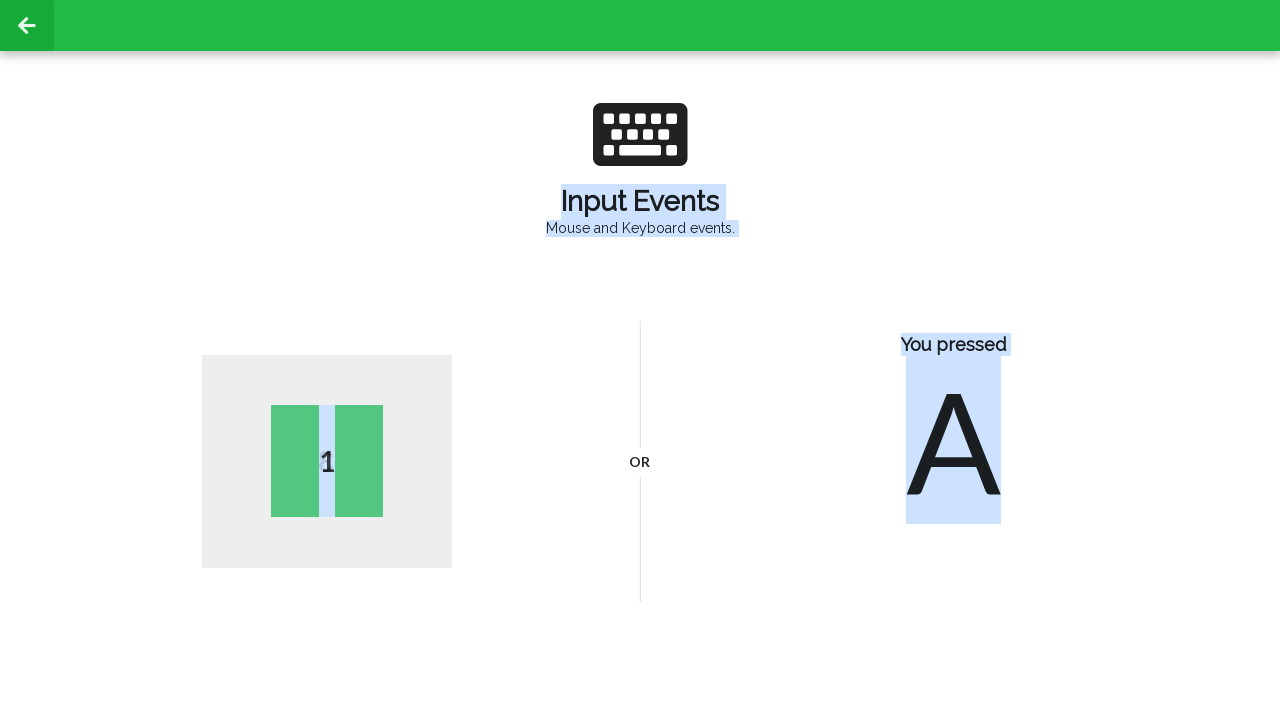